Tests XPath traversal techniques by locating and retrieving text from buttons using sibling and parent navigation

Starting URL: https://rahulshettyacademy.com/AutomationPractice/

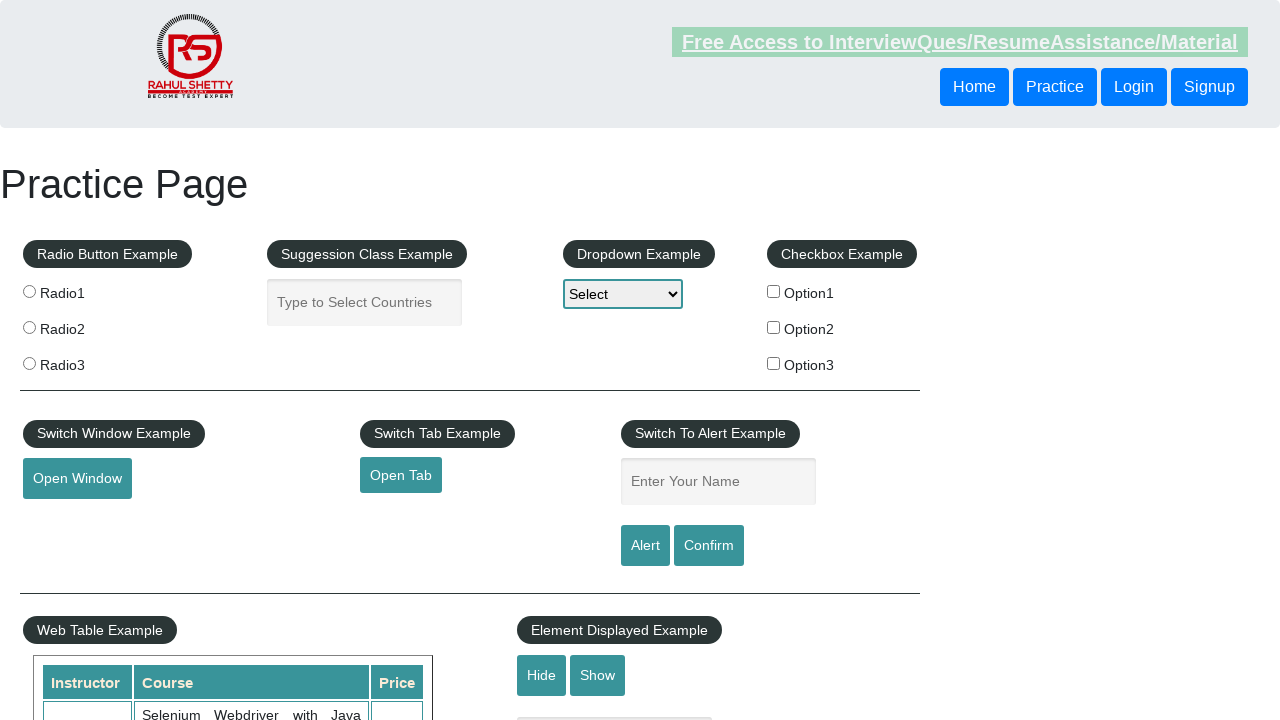

Retrieved text from button using following-sibling XPath traversal
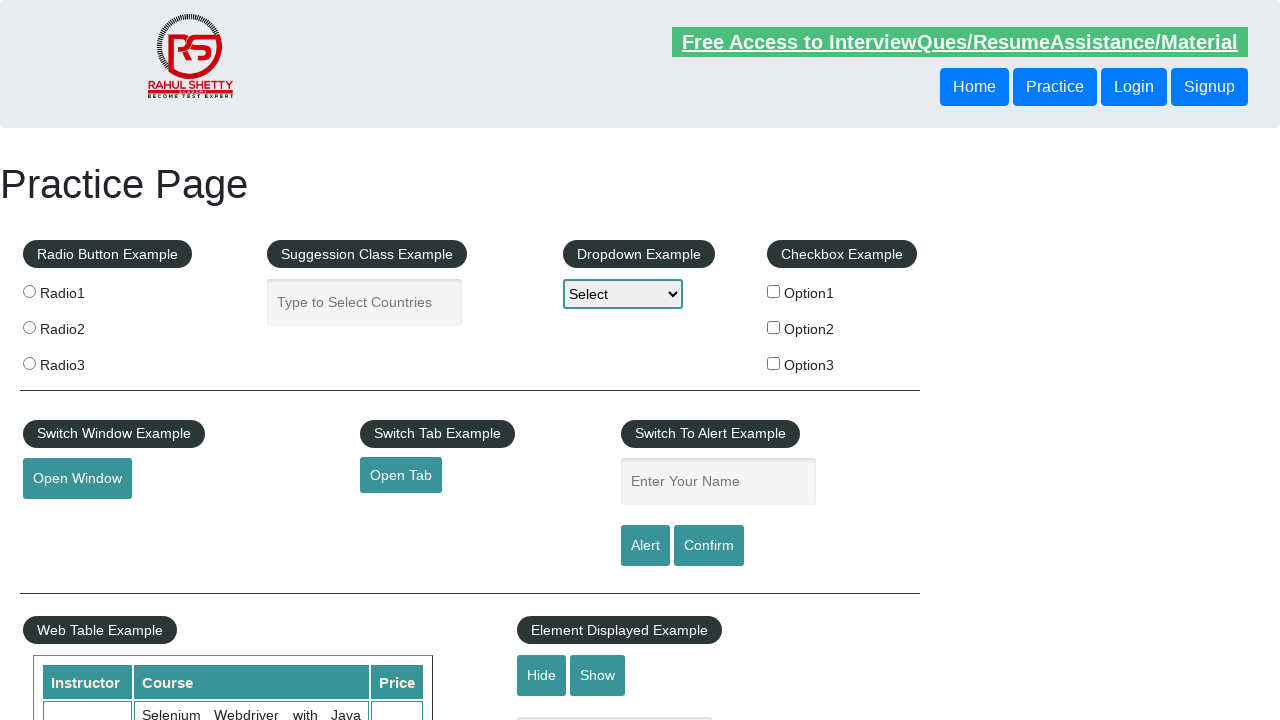

Printed first button text from sibling navigation
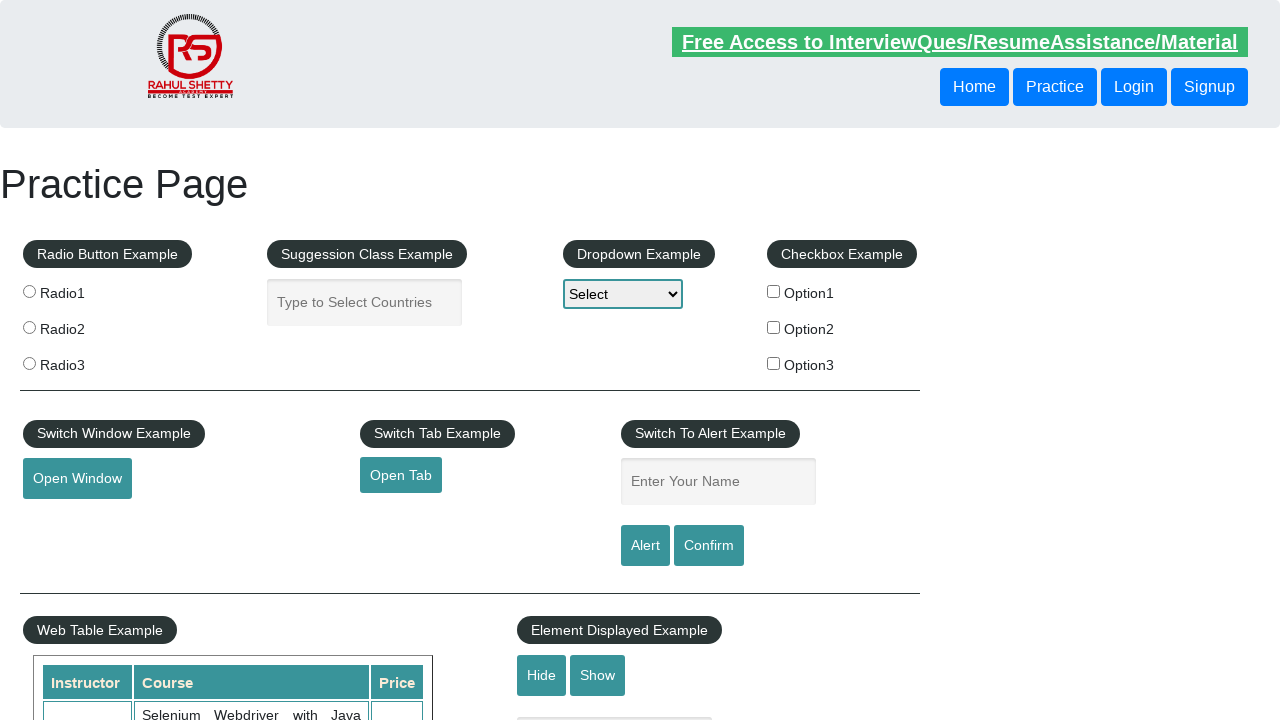

Retrieved text from button using parent XPath traversal
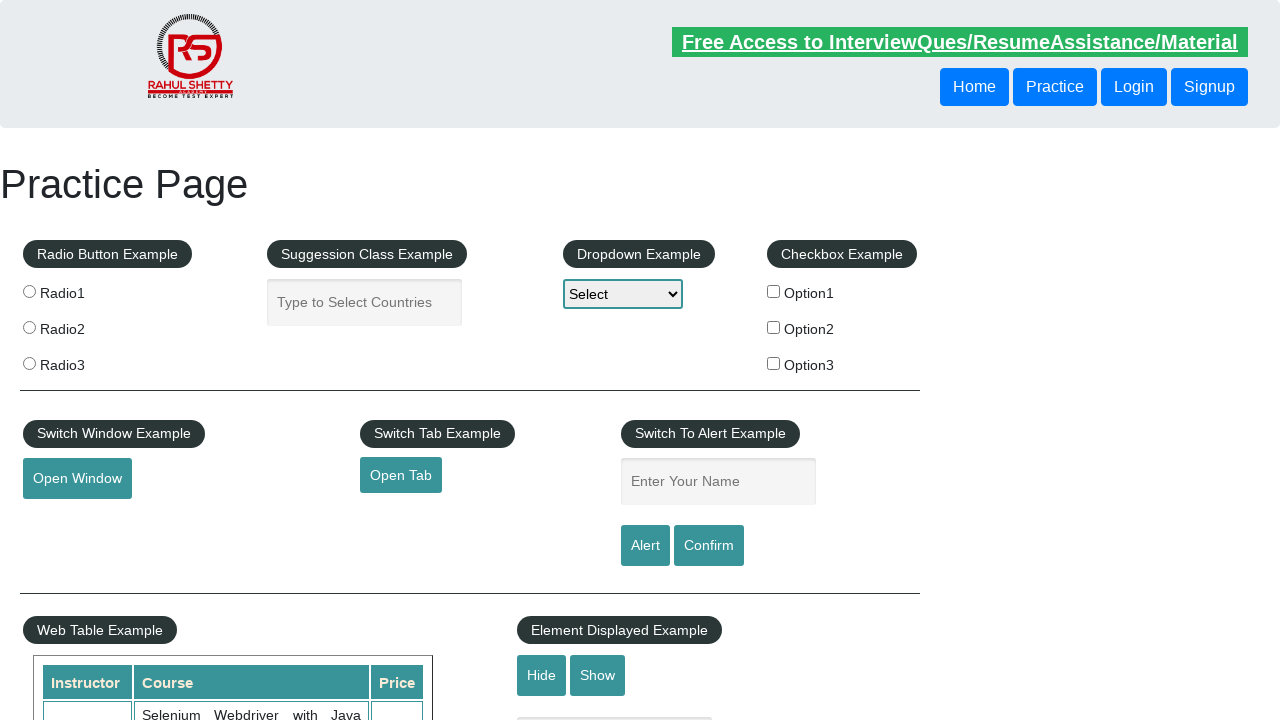

Printed second button text from parent navigation
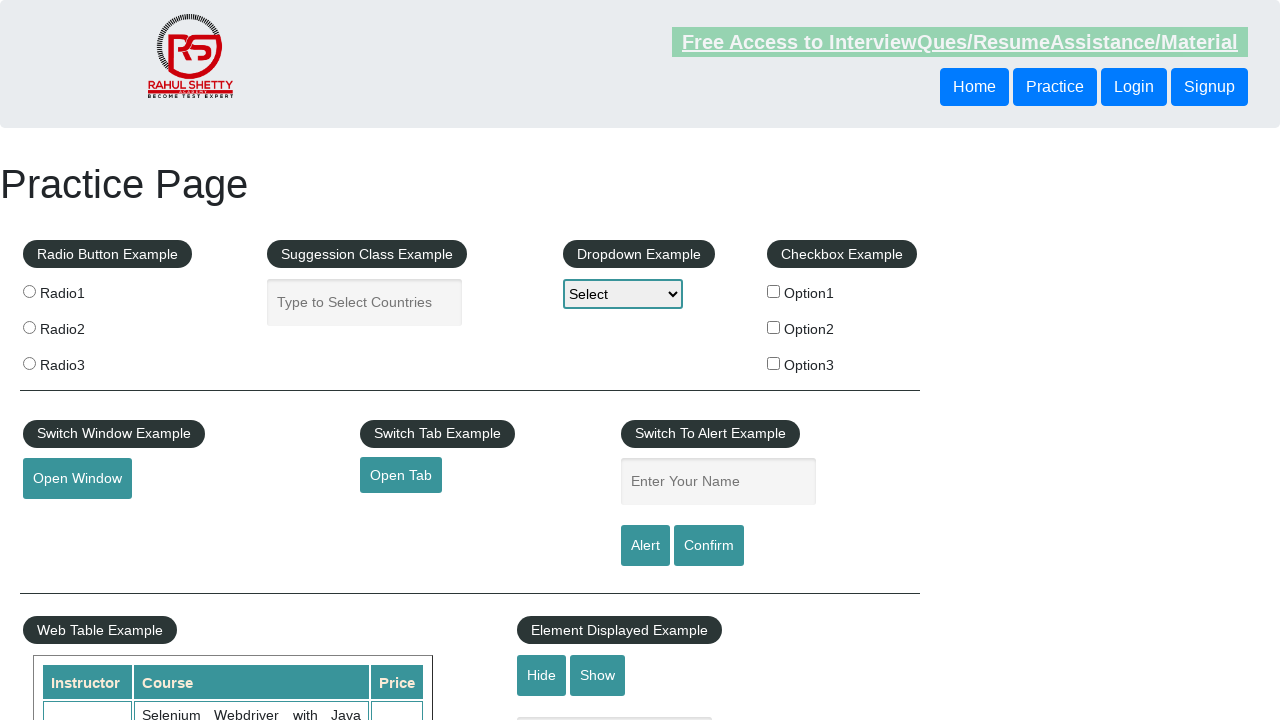

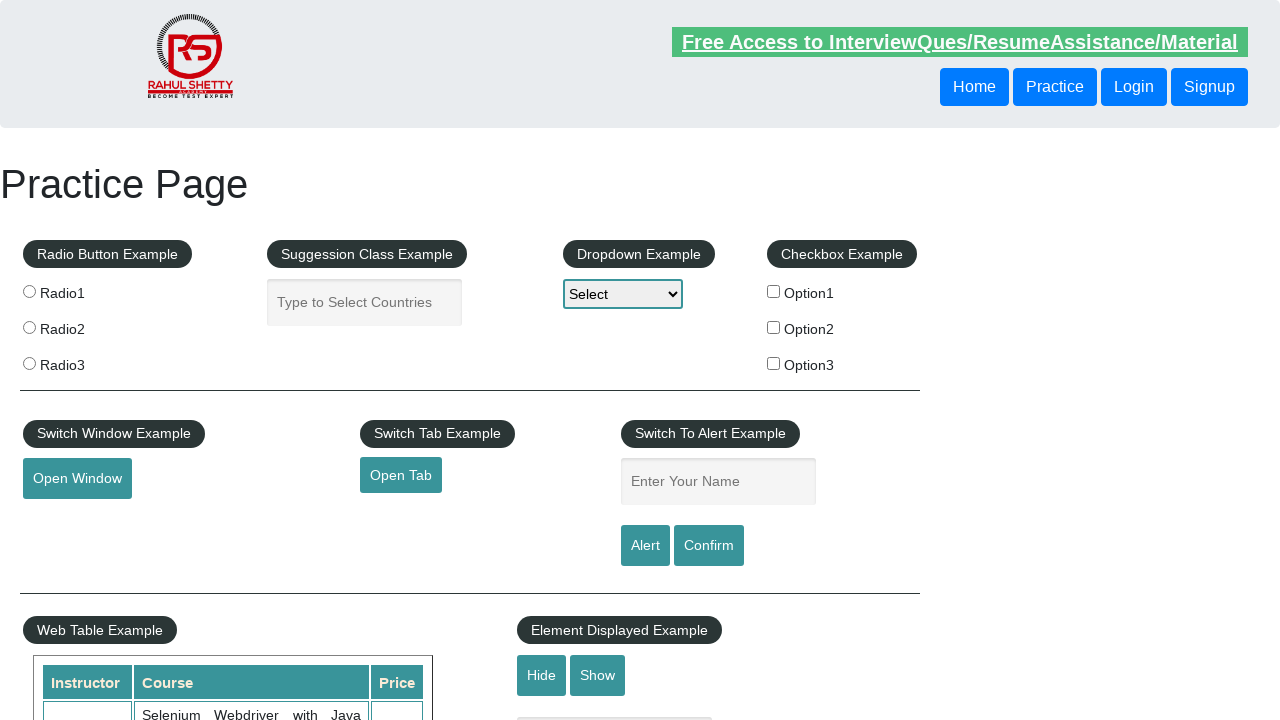